Demonstrates drag and drop functionality using jQuery UI demo page

Starting URL: https://jqueryui.com/resources/demos/droppable/default.html

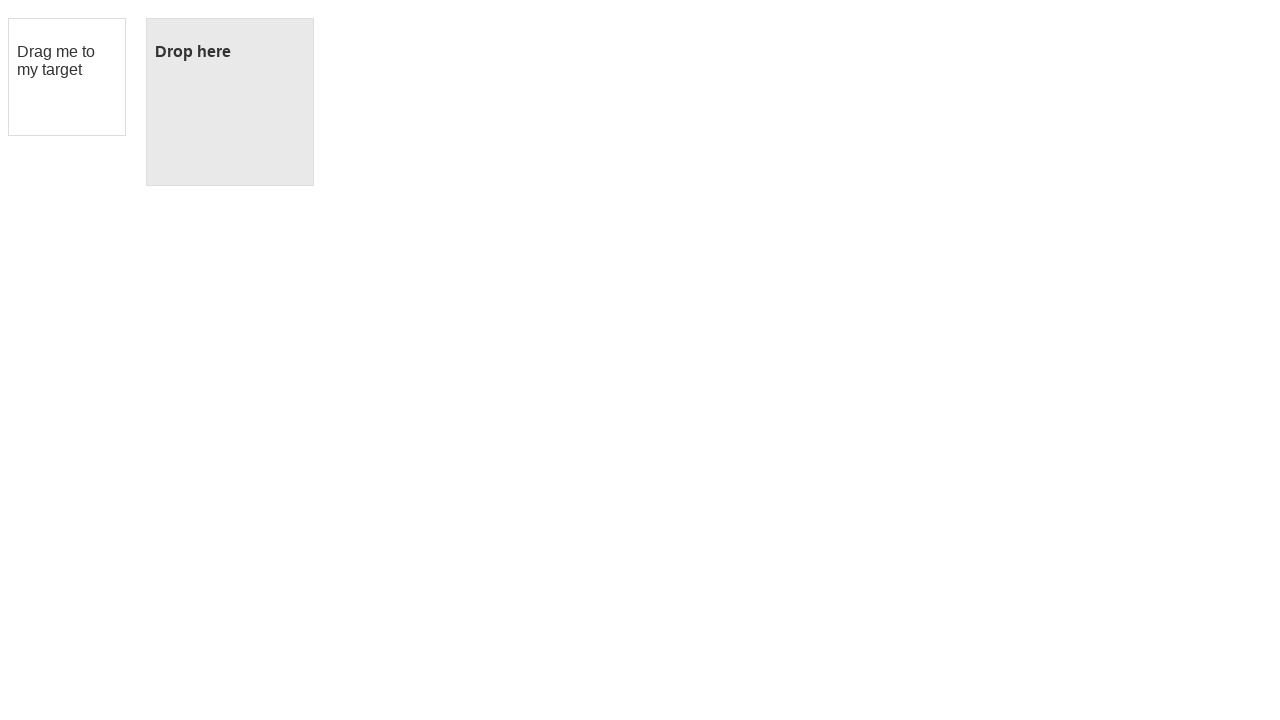

Located draggable element with id 'draggable'
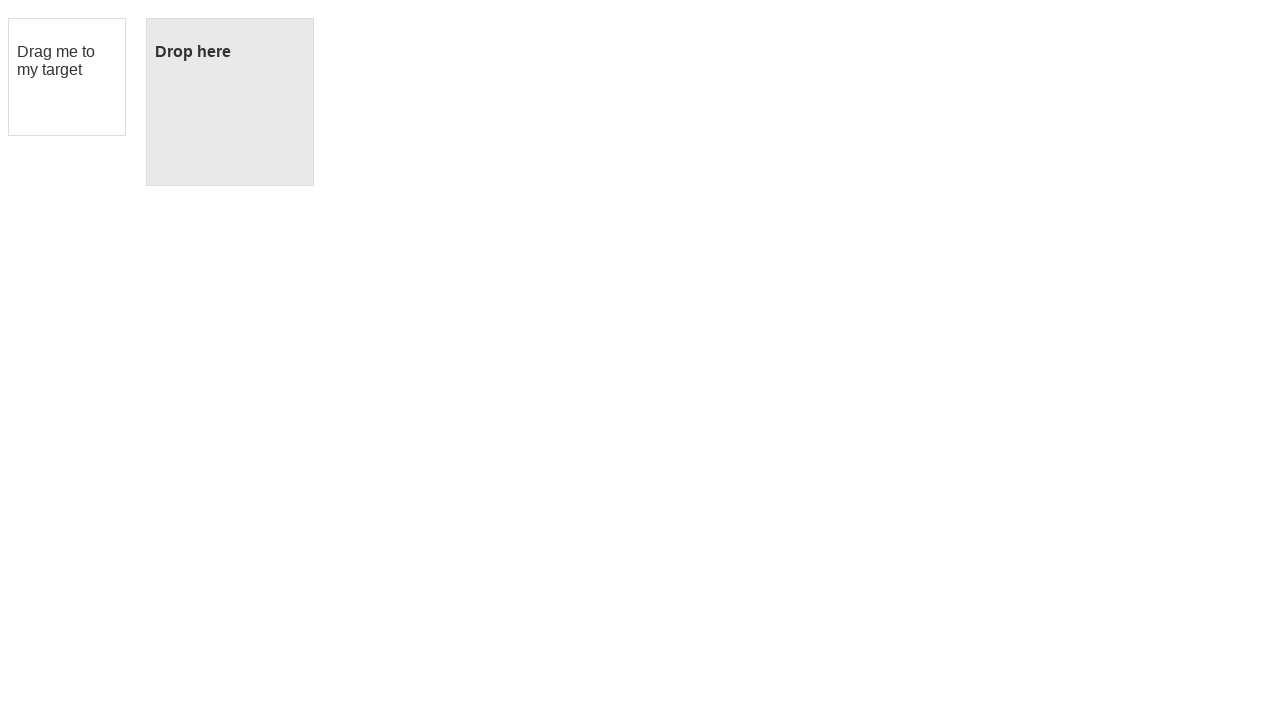

Located droppable element with id 'droppable'
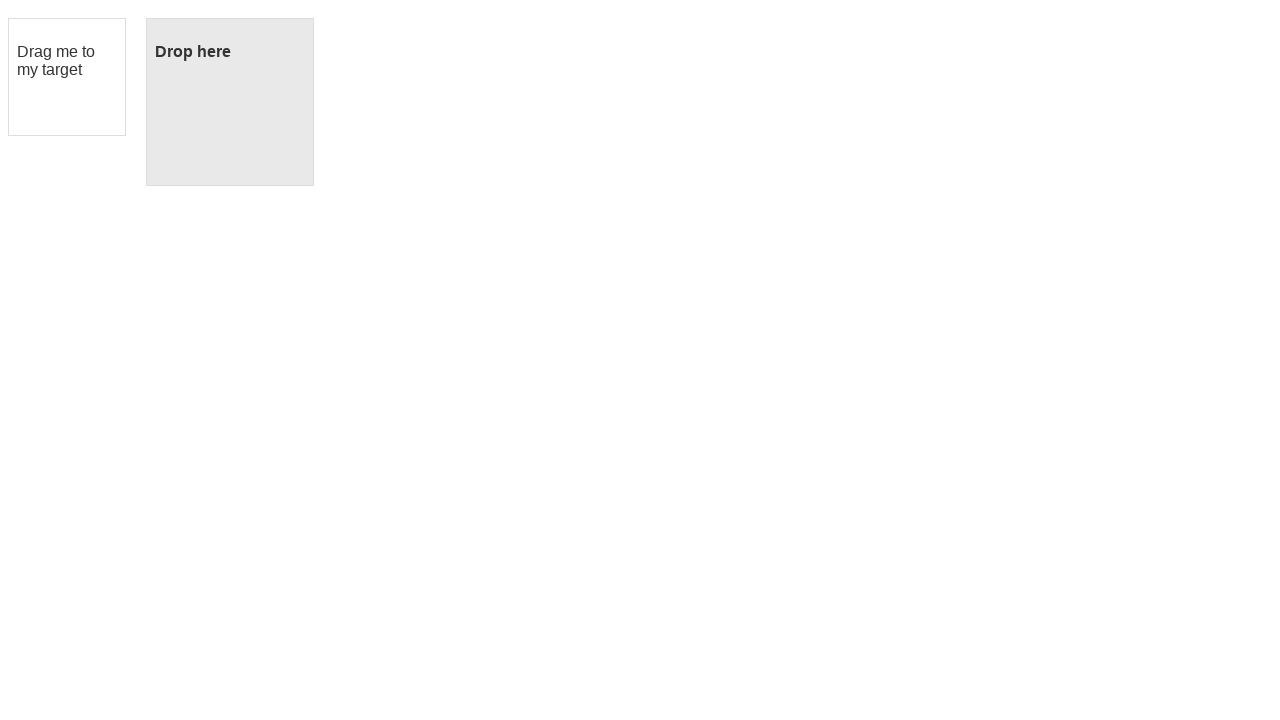

Dragged element from draggable to droppable area at (230, 102)
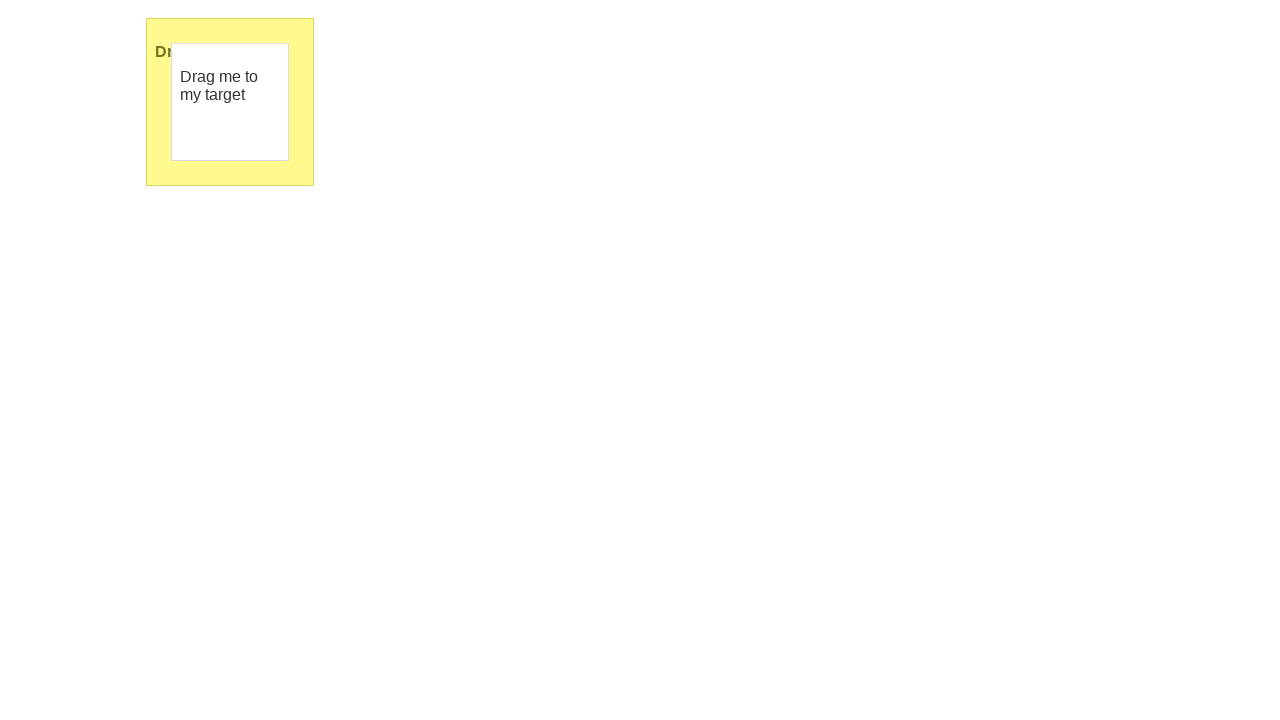

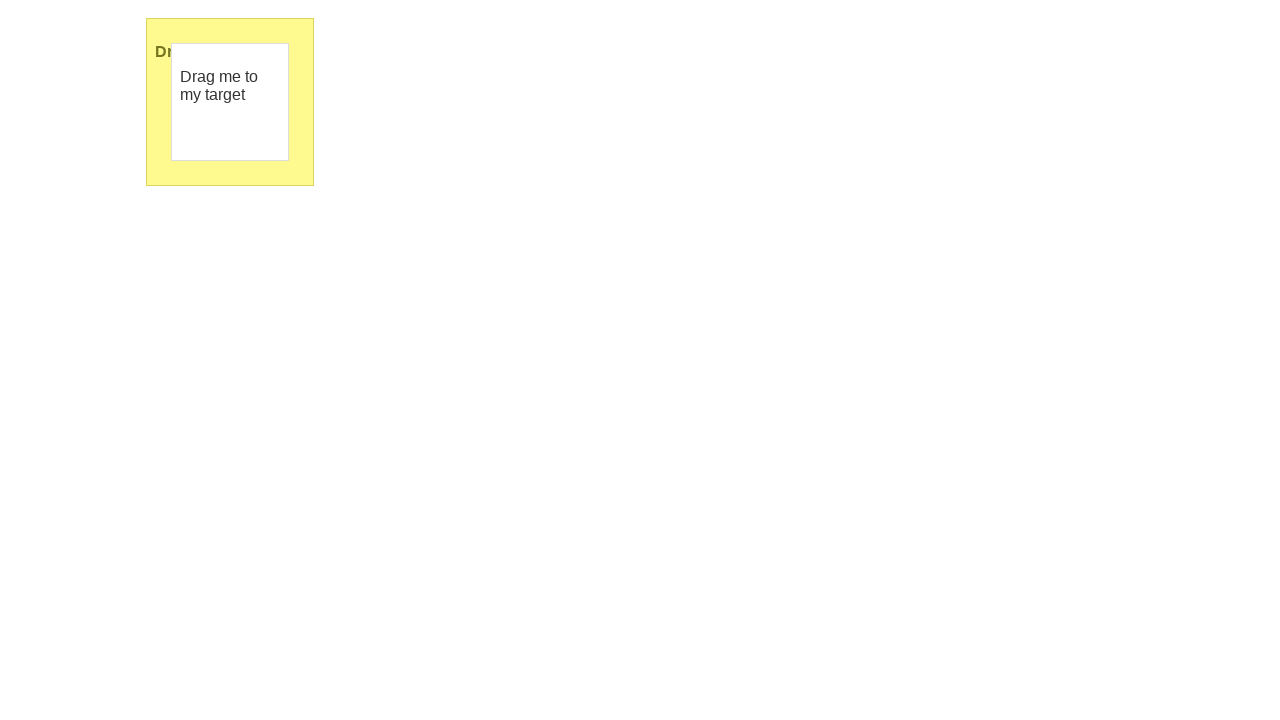